Tests that new todo items are appended to the bottom of the list by adding 3 items and verifying the count

Starting URL: https://demo.playwright.dev/todomvc

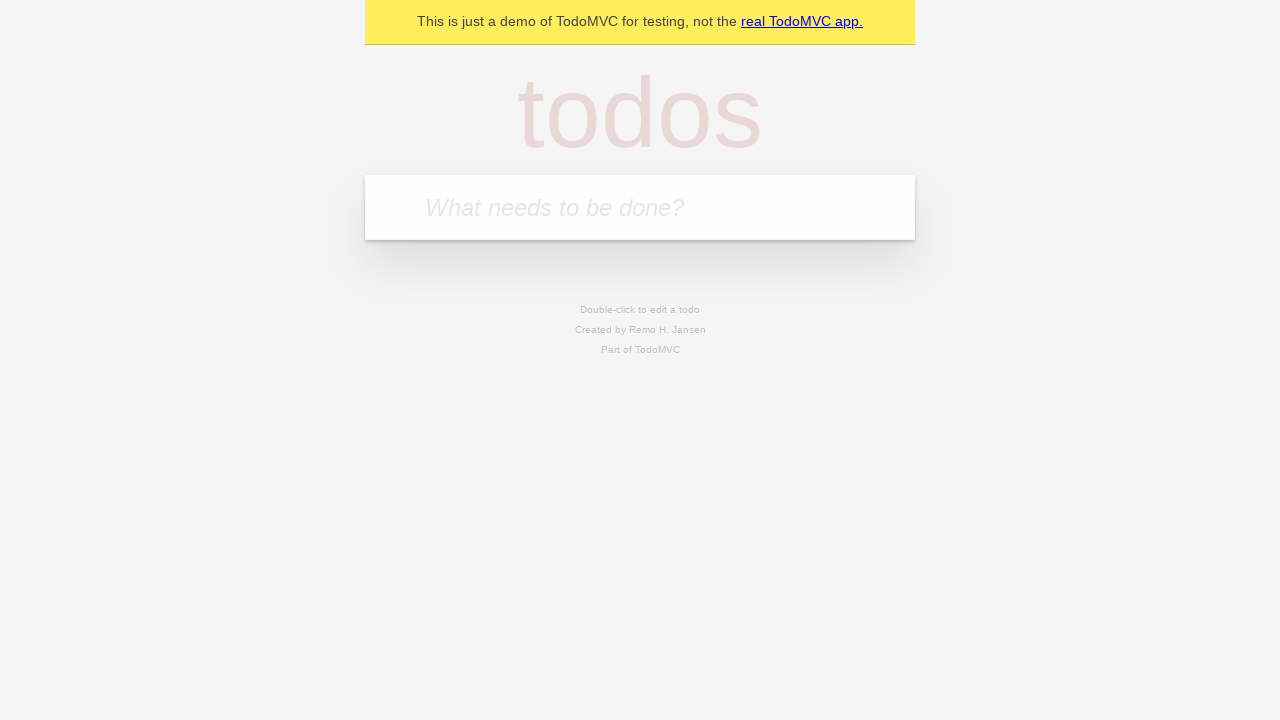

Filled todo input with 'buy some cheese' on internal:attr=[placeholder="What needs to be done?"i]
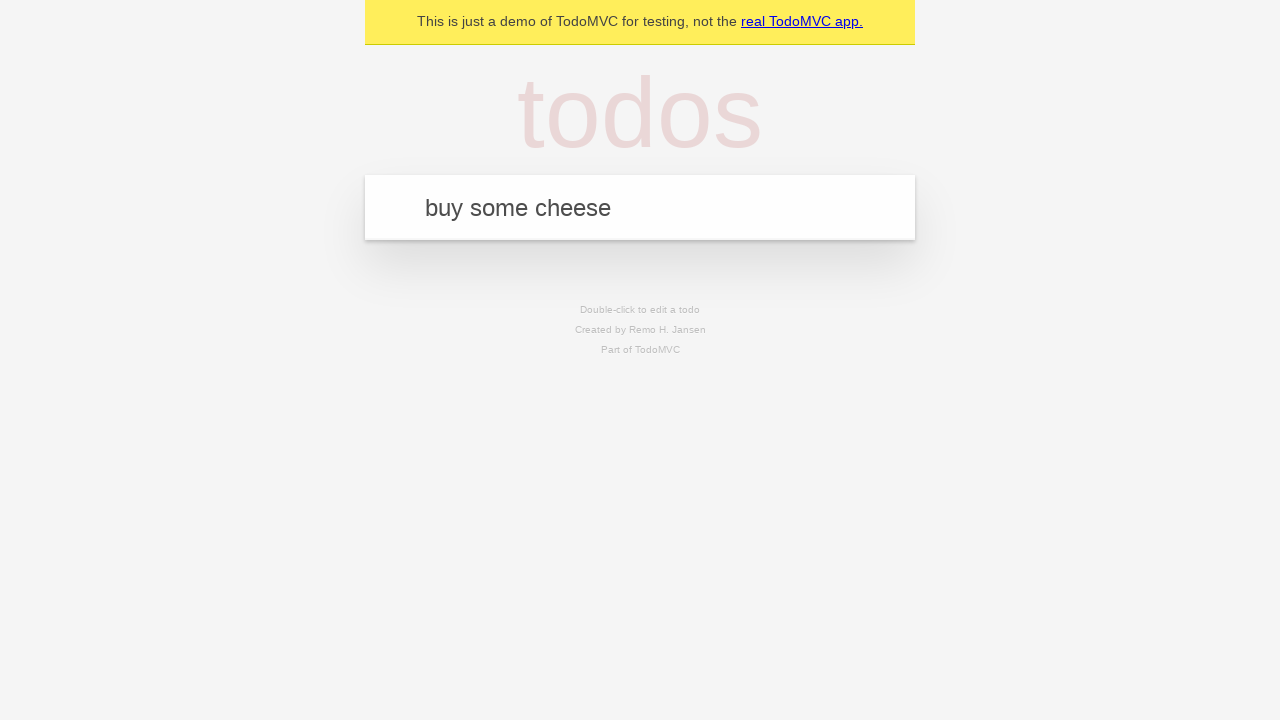

Pressed Enter to add first todo item on internal:attr=[placeholder="What needs to be done?"i]
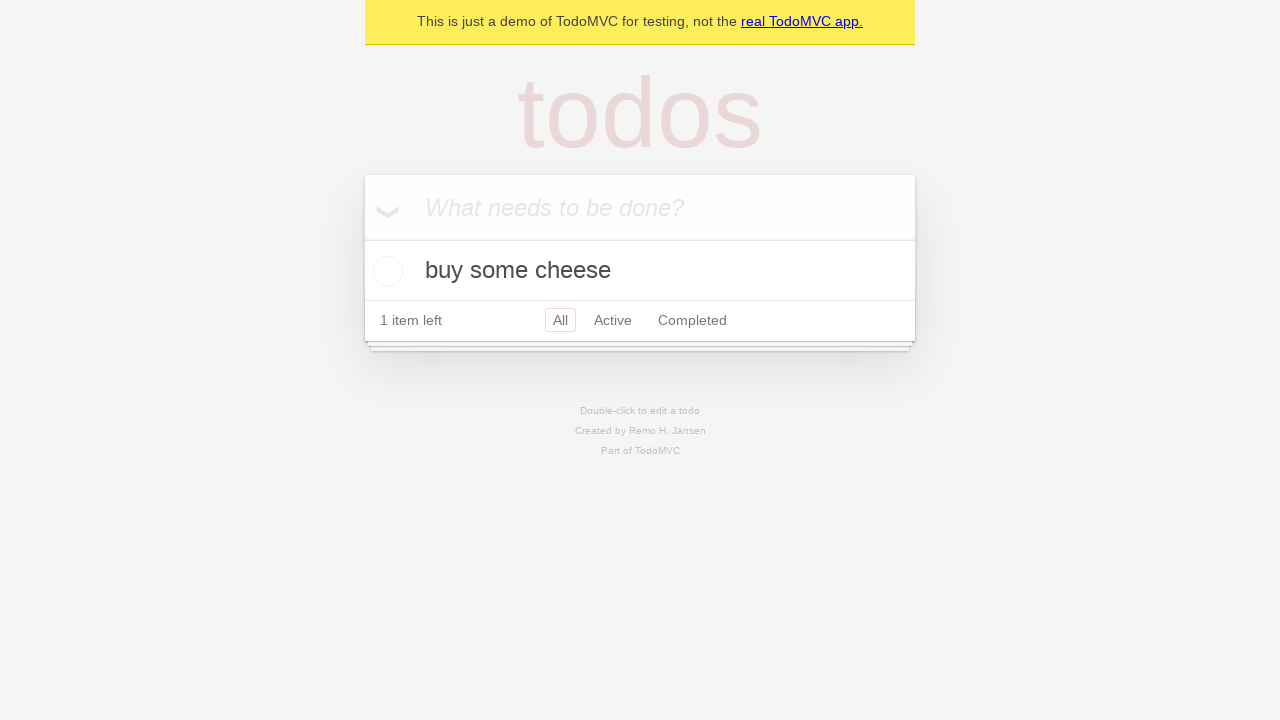

Filled todo input with 'feed the cat' on internal:attr=[placeholder="What needs to be done?"i]
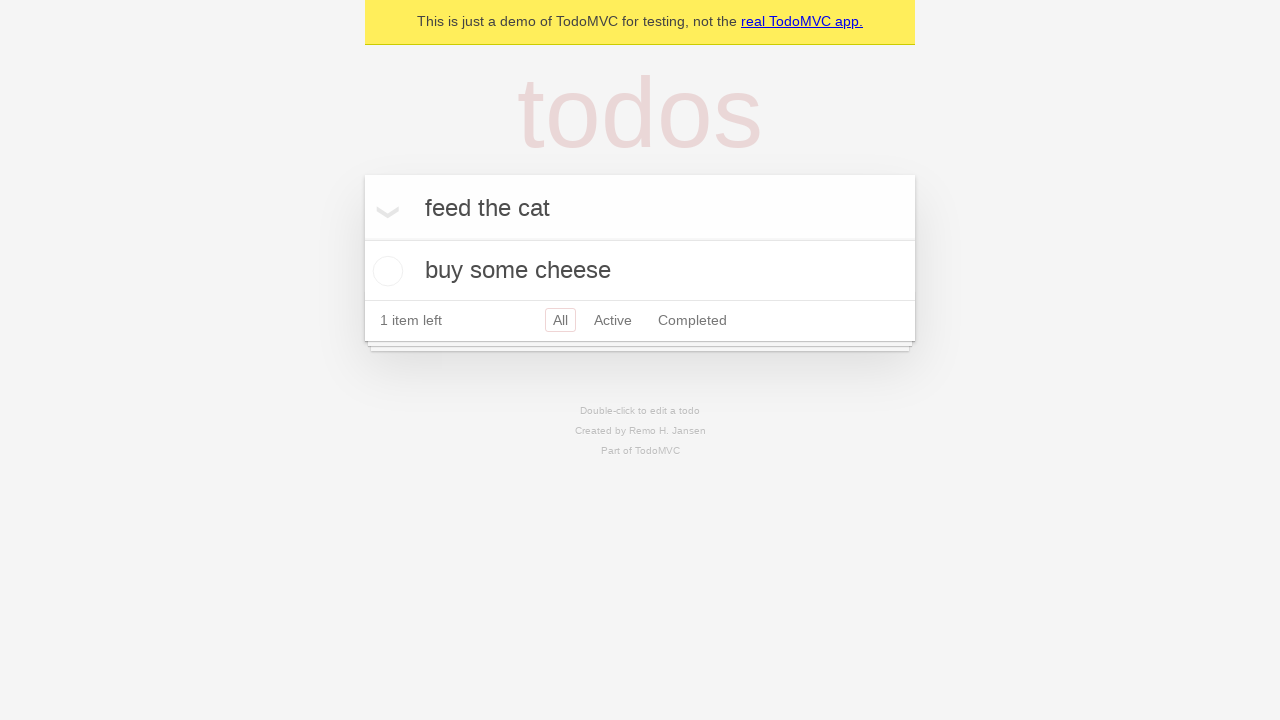

Pressed Enter to add second todo item on internal:attr=[placeholder="What needs to be done?"i]
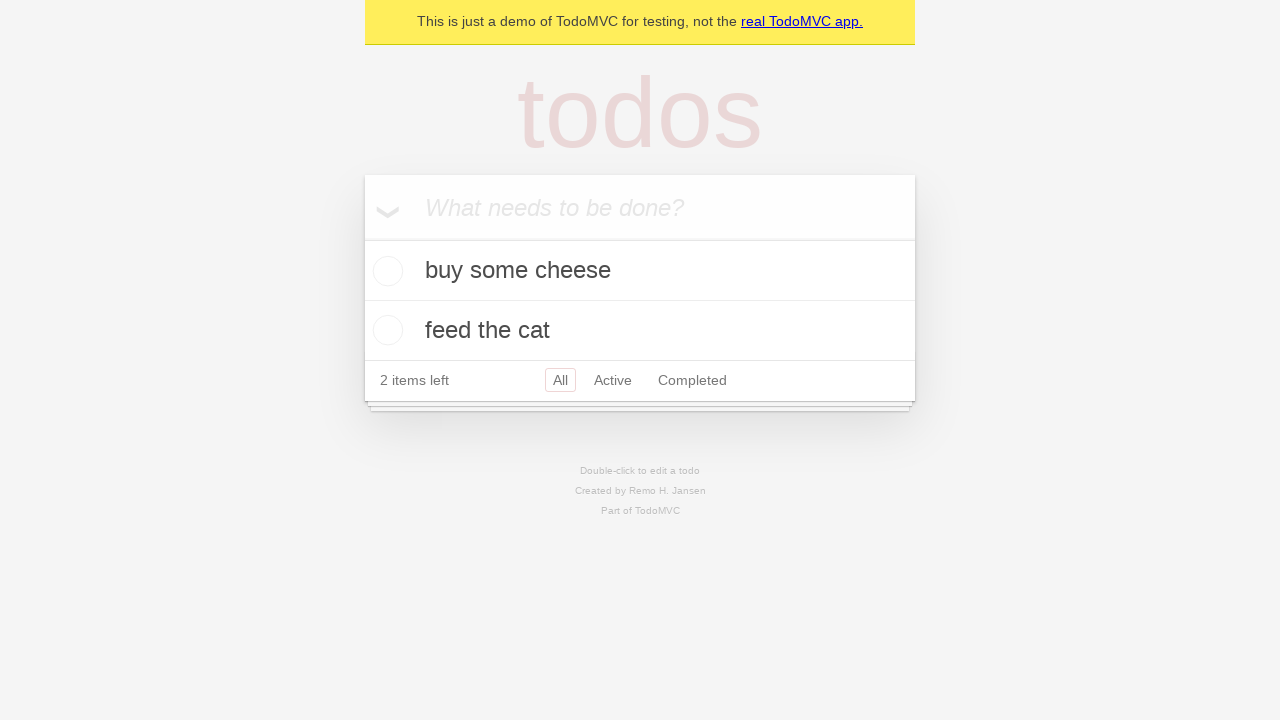

Filled todo input with 'book a doctors appointment' on internal:attr=[placeholder="What needs to be done?"i]
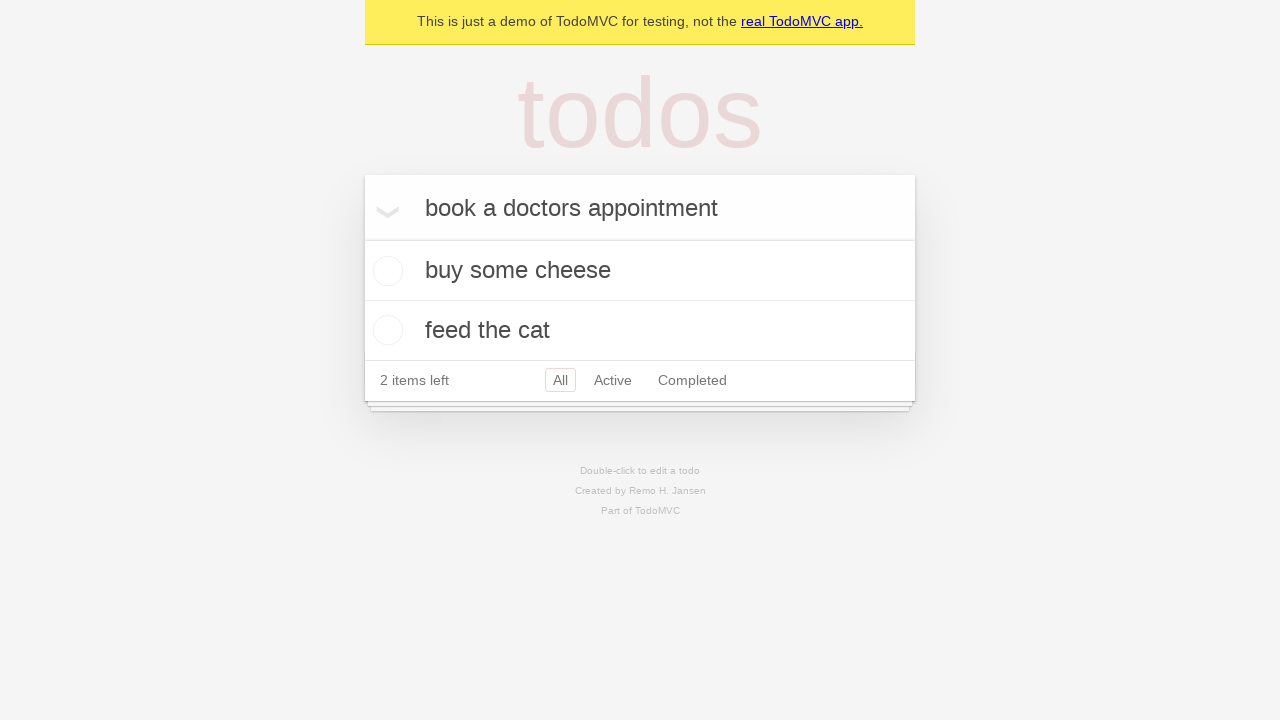

Pressed Enter to add third todo item on internal:attr=[placeholder="What needs to be done?"i]
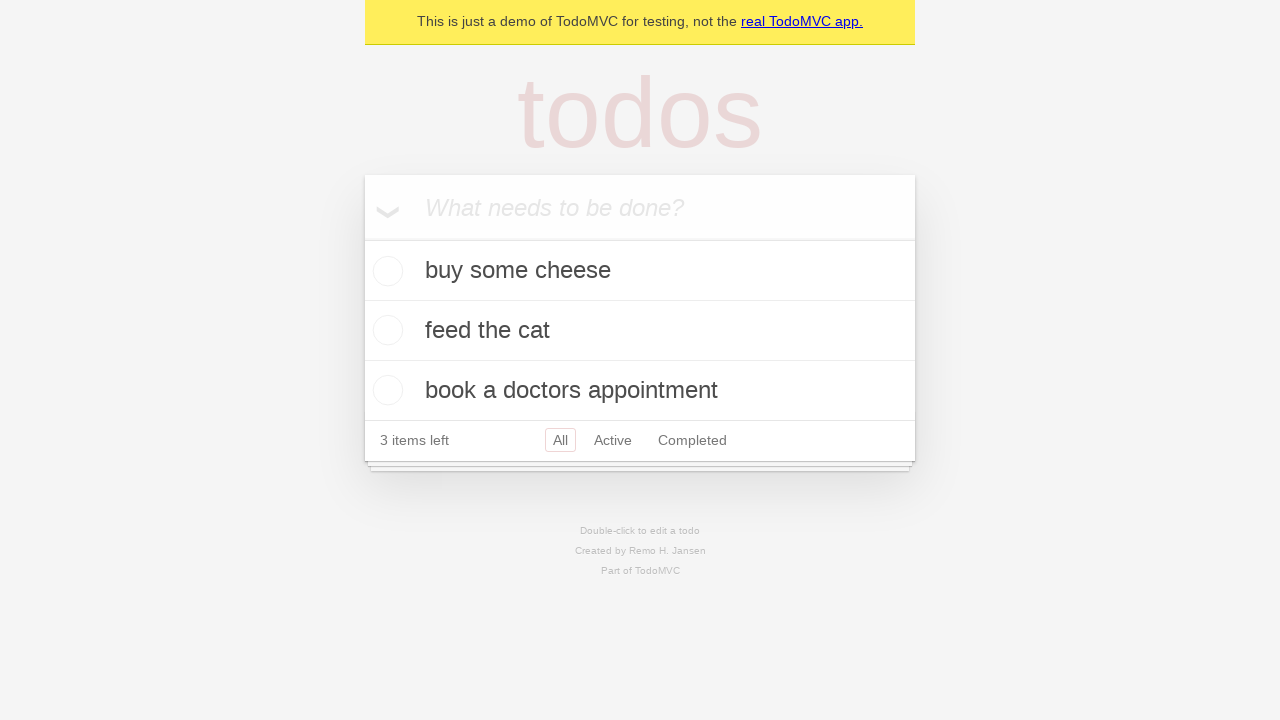

Verified all 3 todo items were added (3 items left counter appeared)
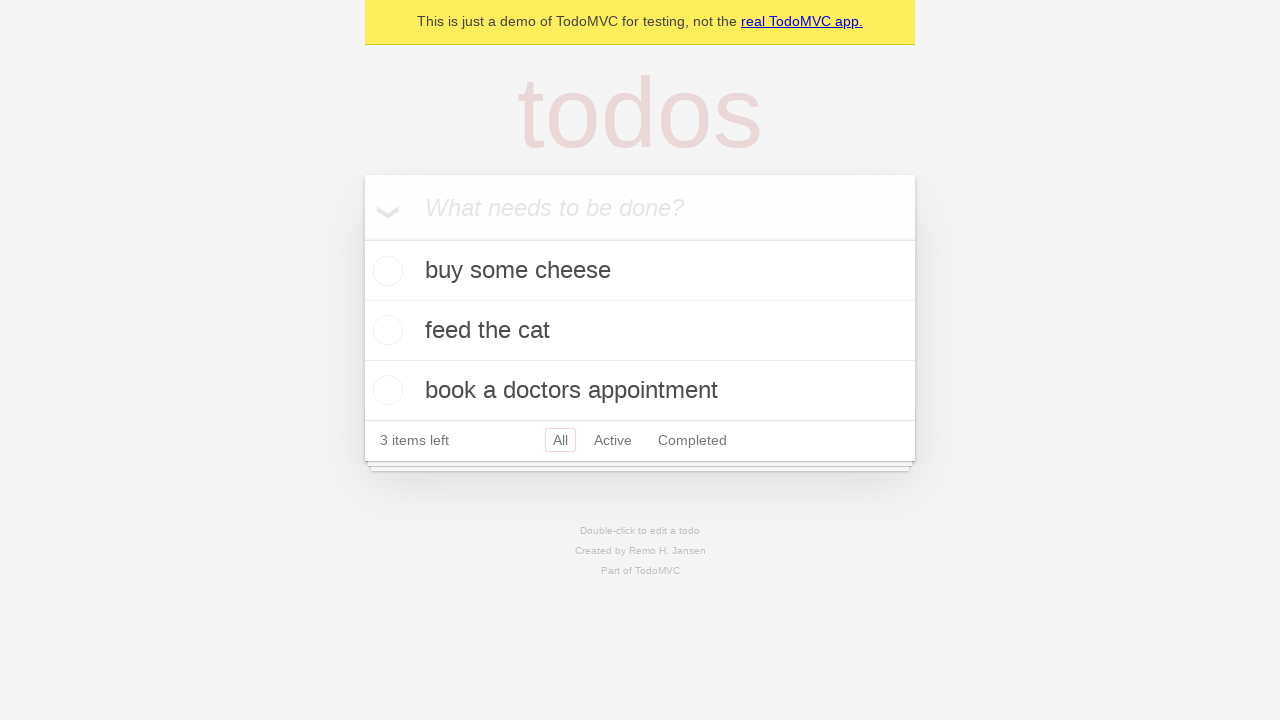

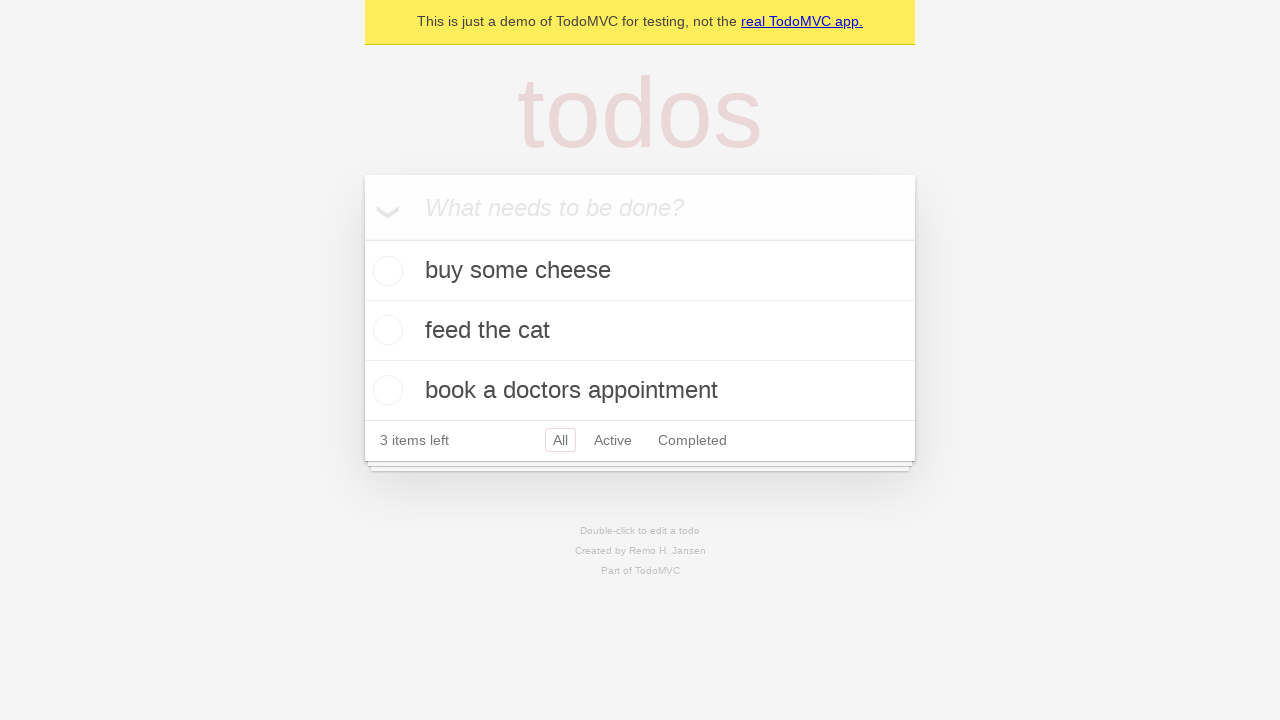